Tests window switching by clicking a link that opens a new window, extracting email text from the new window, and using it in the parent window form

Starting URL: https://rahulshettyacademy.com/loginpagePractise/#

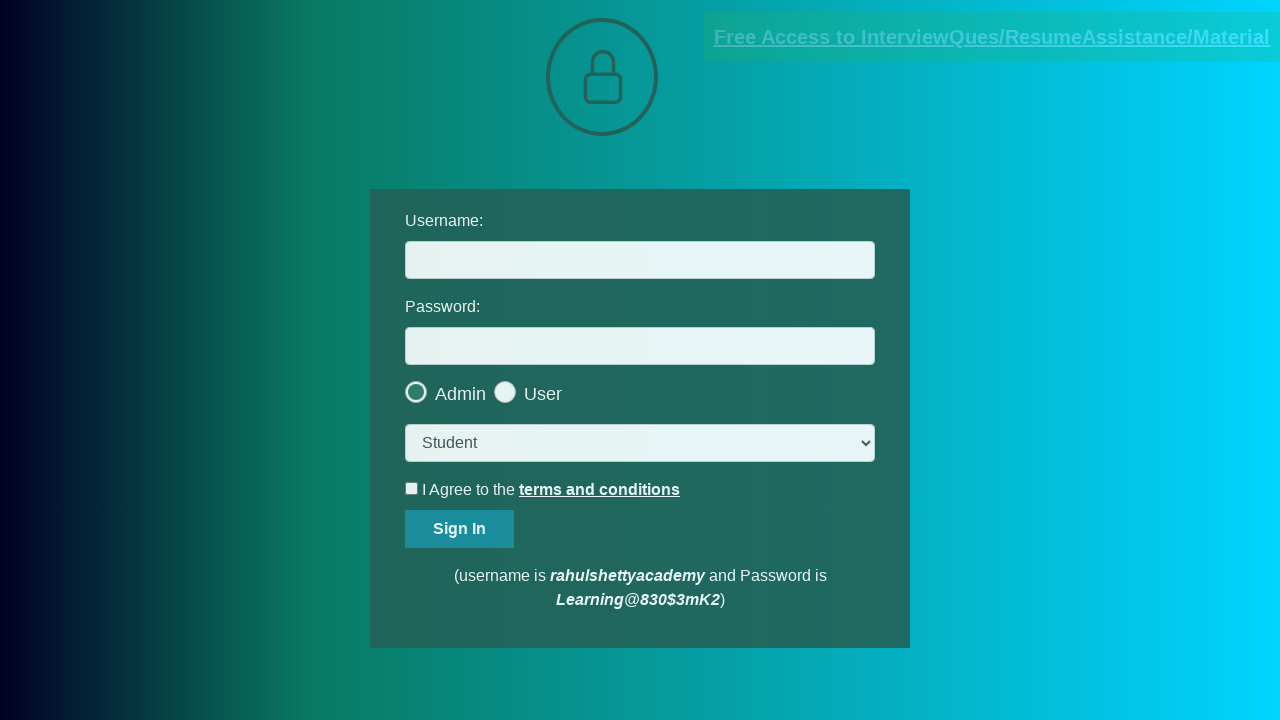

Clicked blinking text link to open new window at (992, 37) on .blinkingText
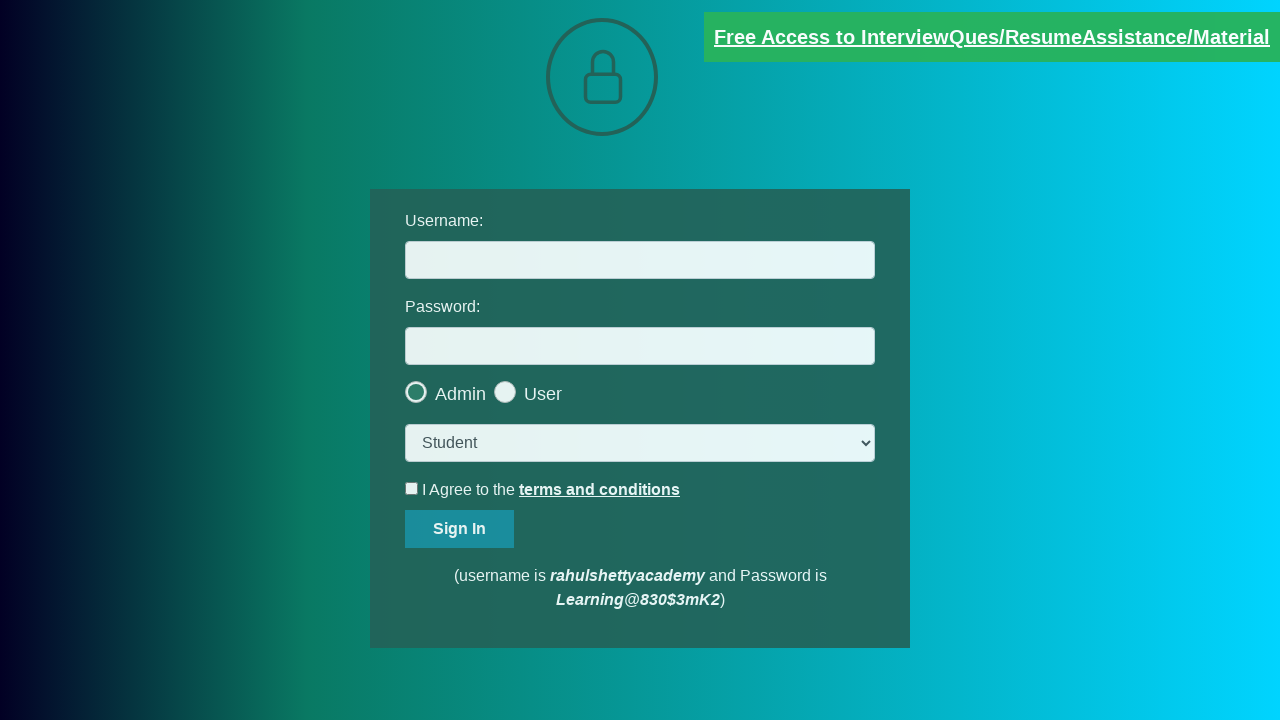

New window popup opened and captured
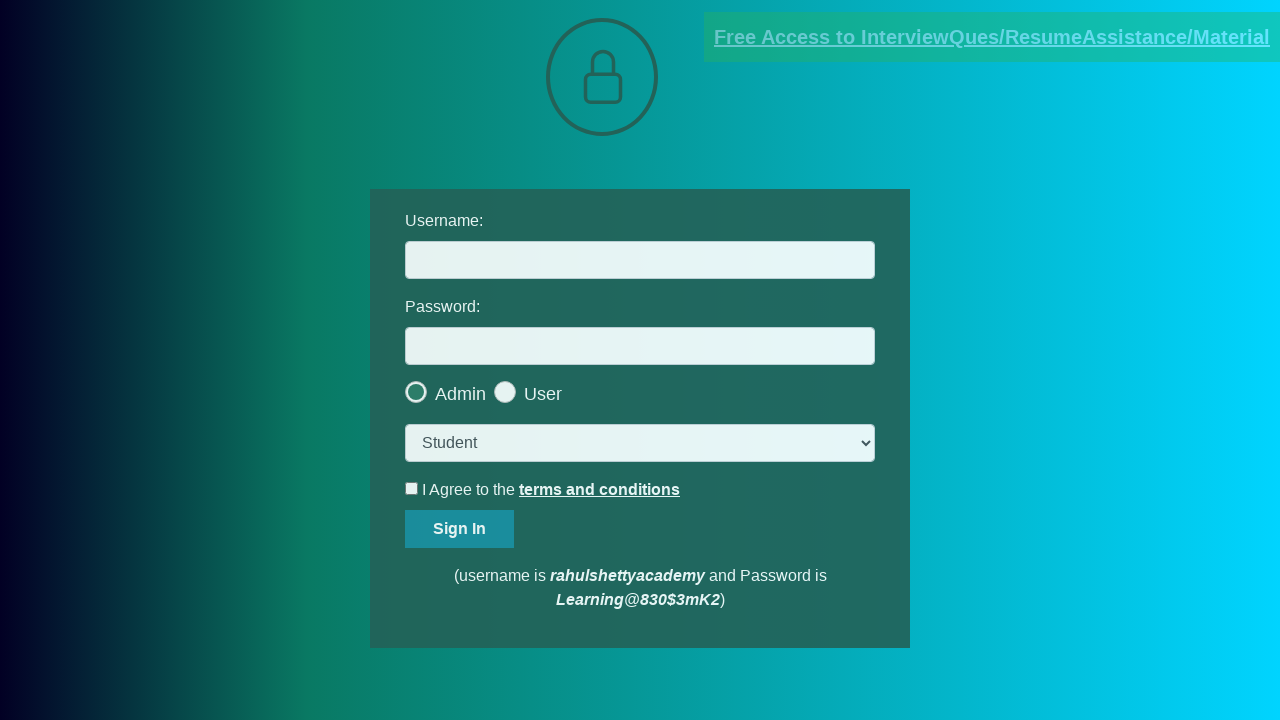

Extracted text content from popup window
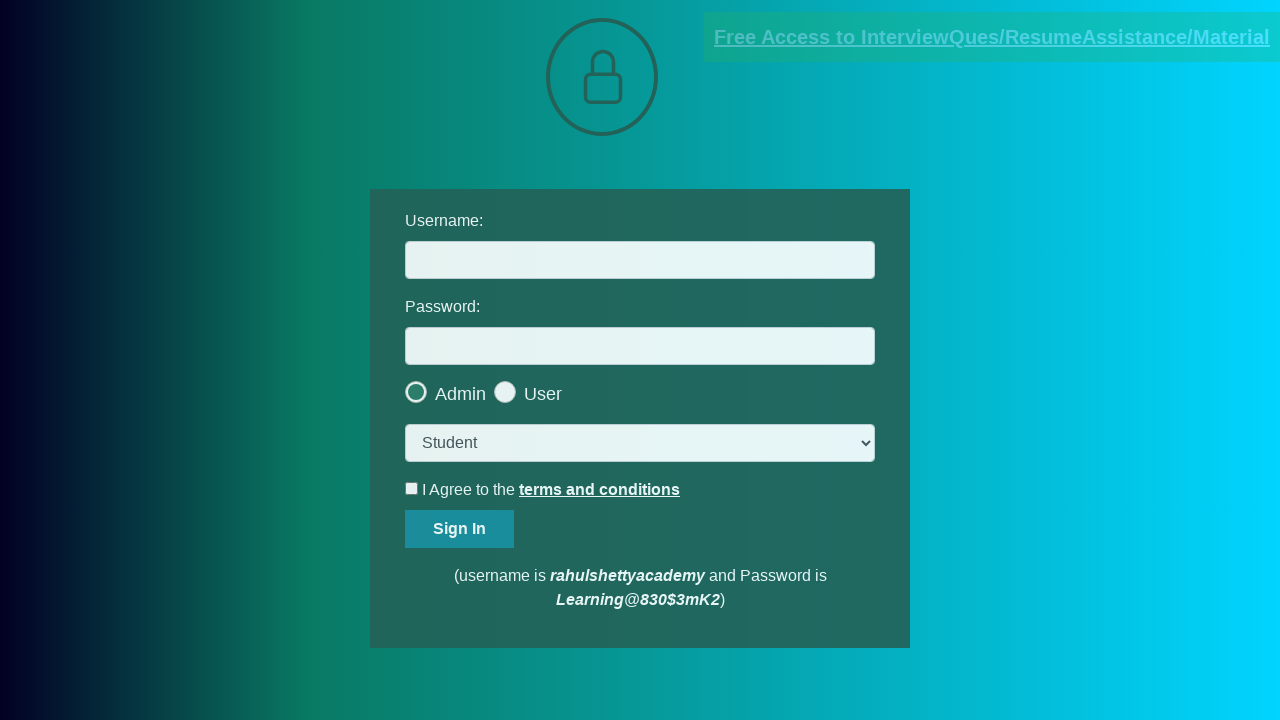

Parsed email address from popup text: mentor@rahulshettyacademy.com
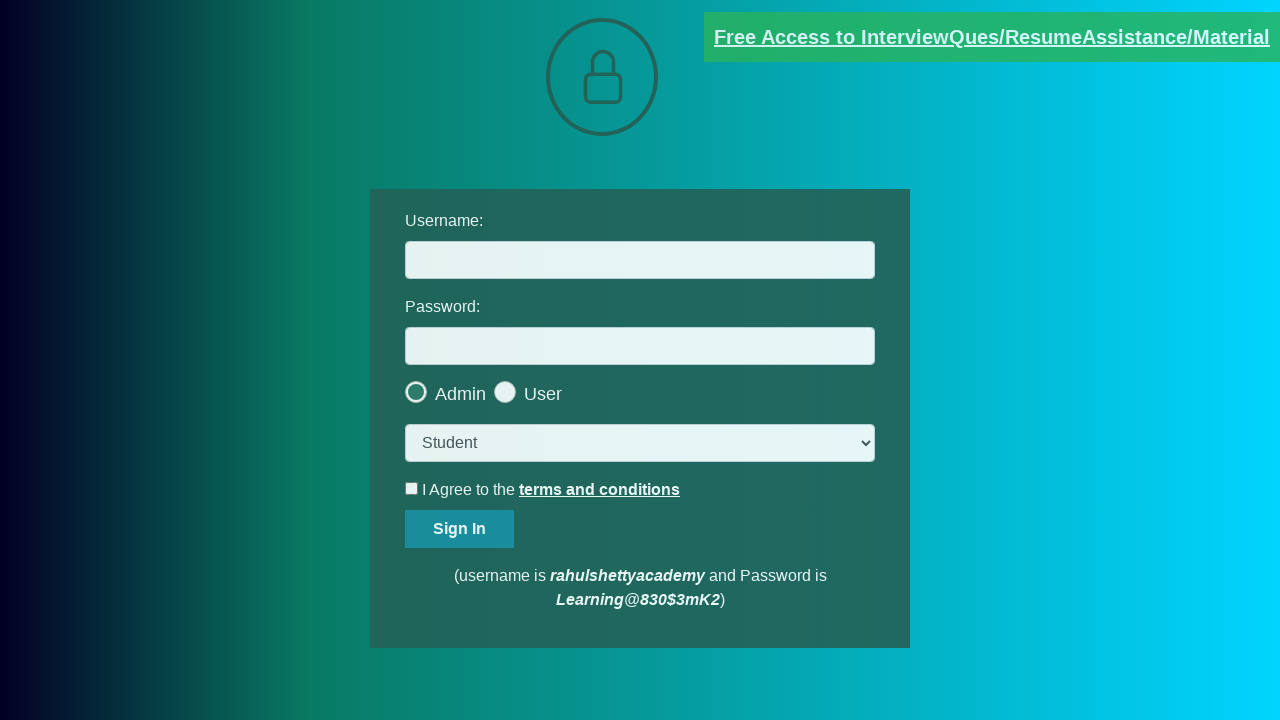

Filled username field with extracted email address in parent window on #username
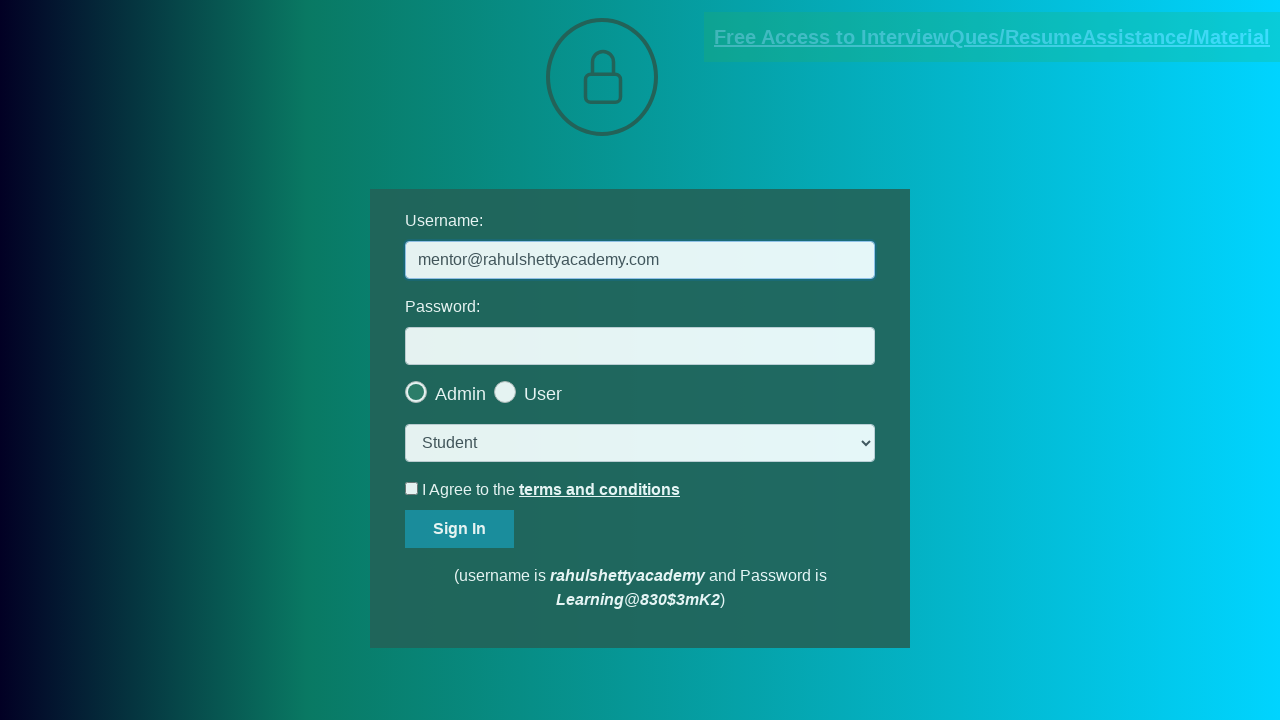

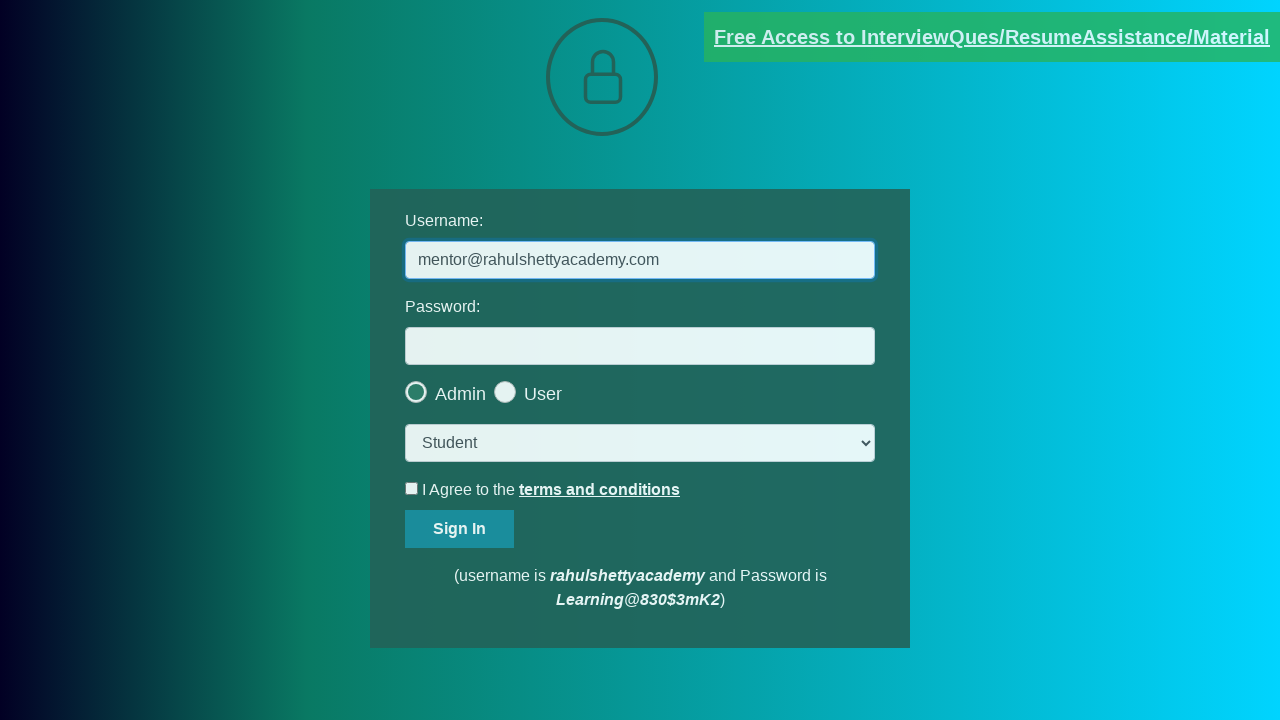